Tests input field functionality by navigating to the Inputs page and entering a random number.

Starting URL: https://the-internet.herokuapp.com/

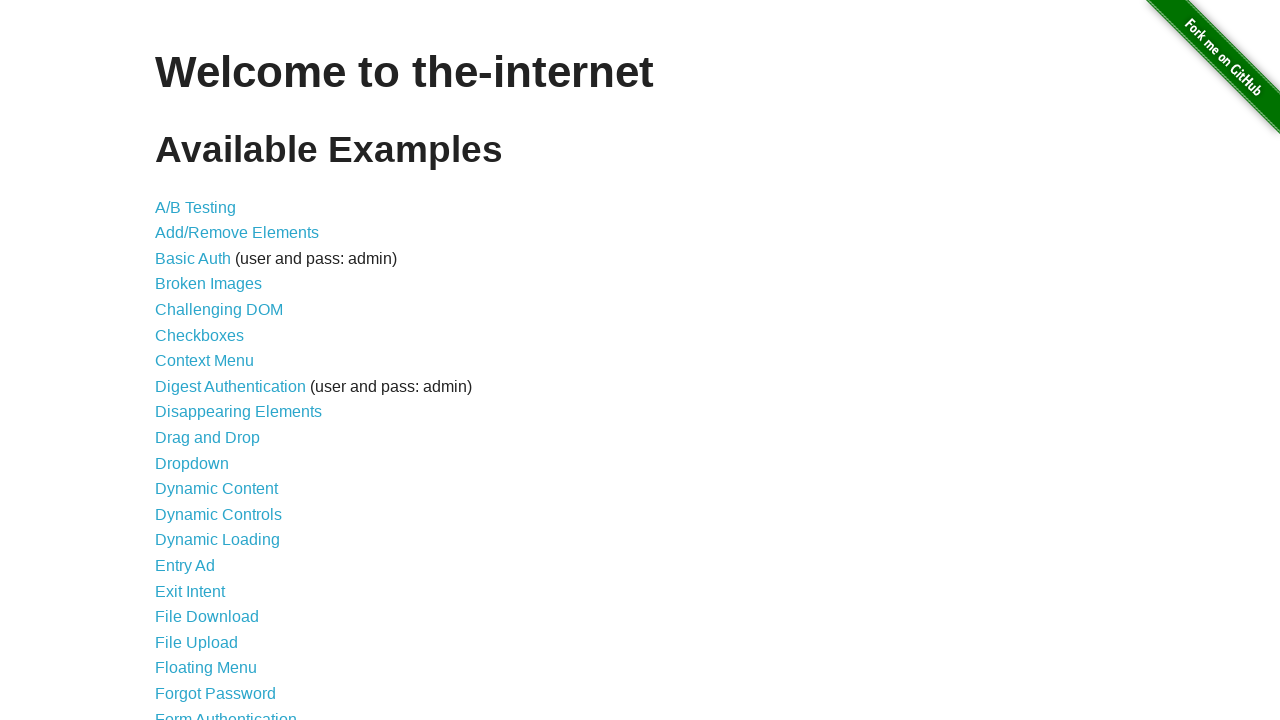

Clicked on Inputs link to navigate to inputs page at (176, 361) on xpath=//a[@href='/inputs']
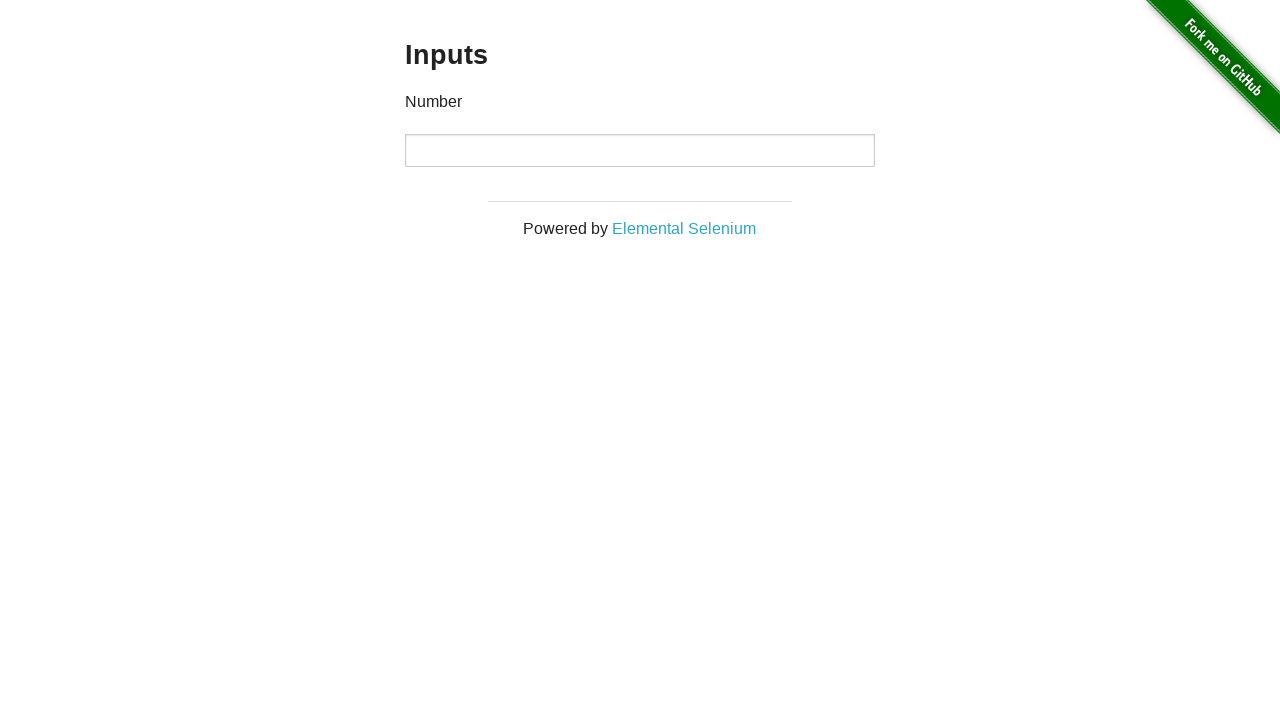

Successfully navigated to Inputs page
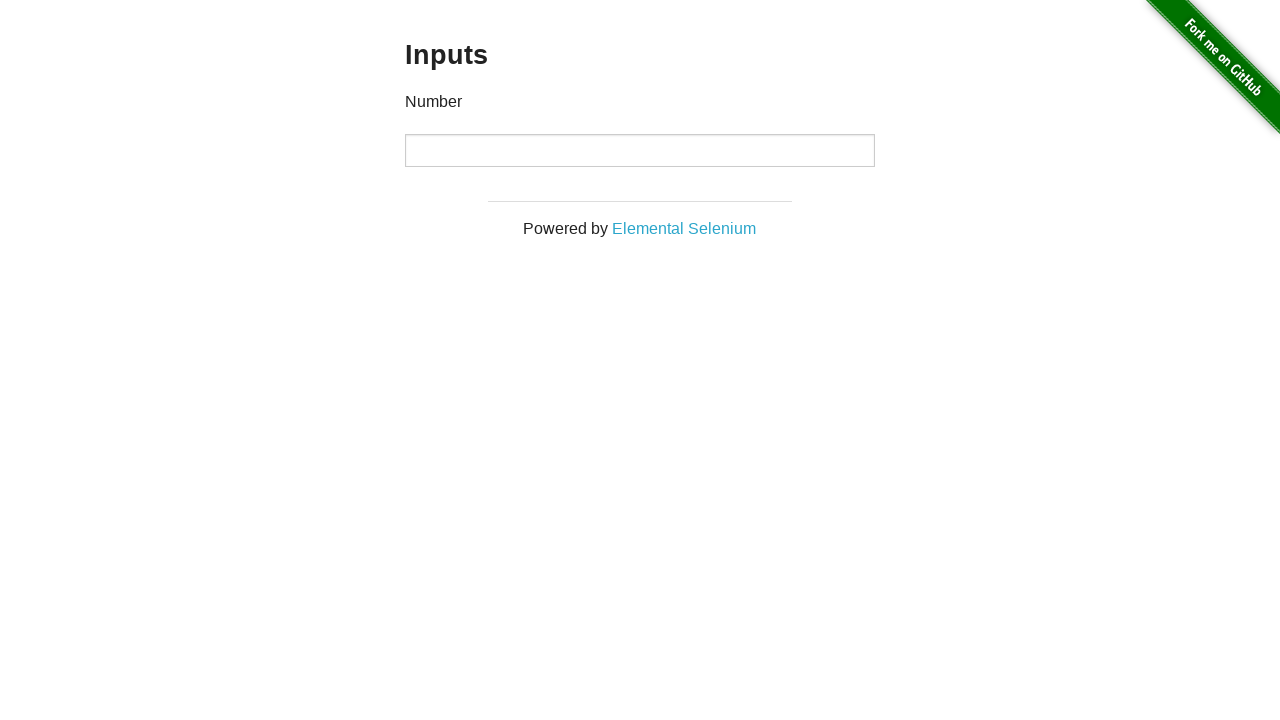

Entered random number 7392 in the input field on input
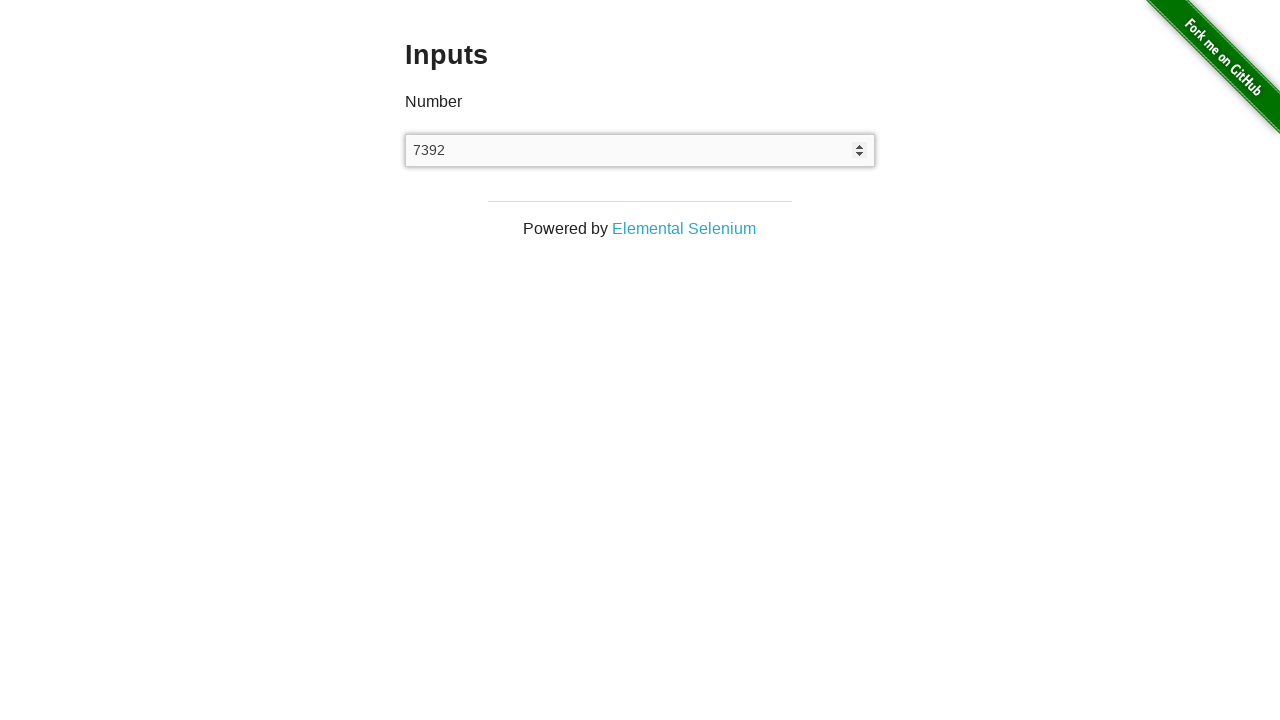

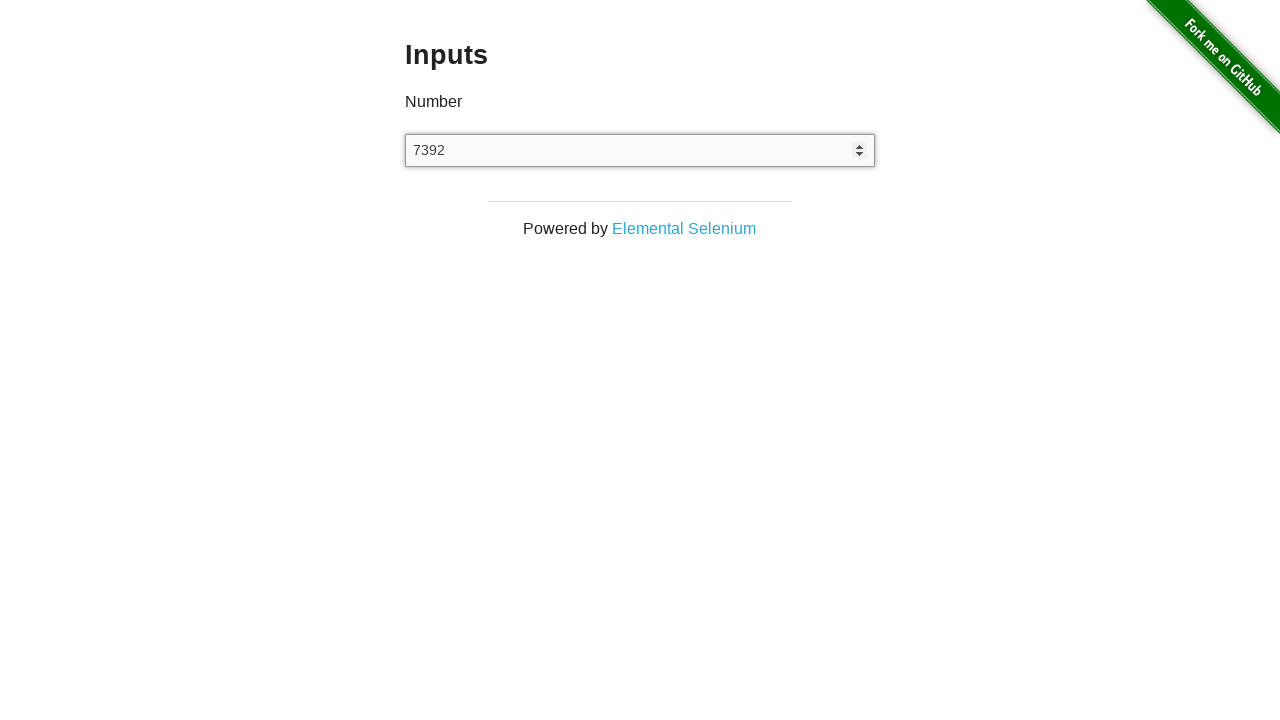